Tests the Meetings navigation link by clicking it and verifying navigation to the meetings page.

Starting URL: https://www.hematology.org/

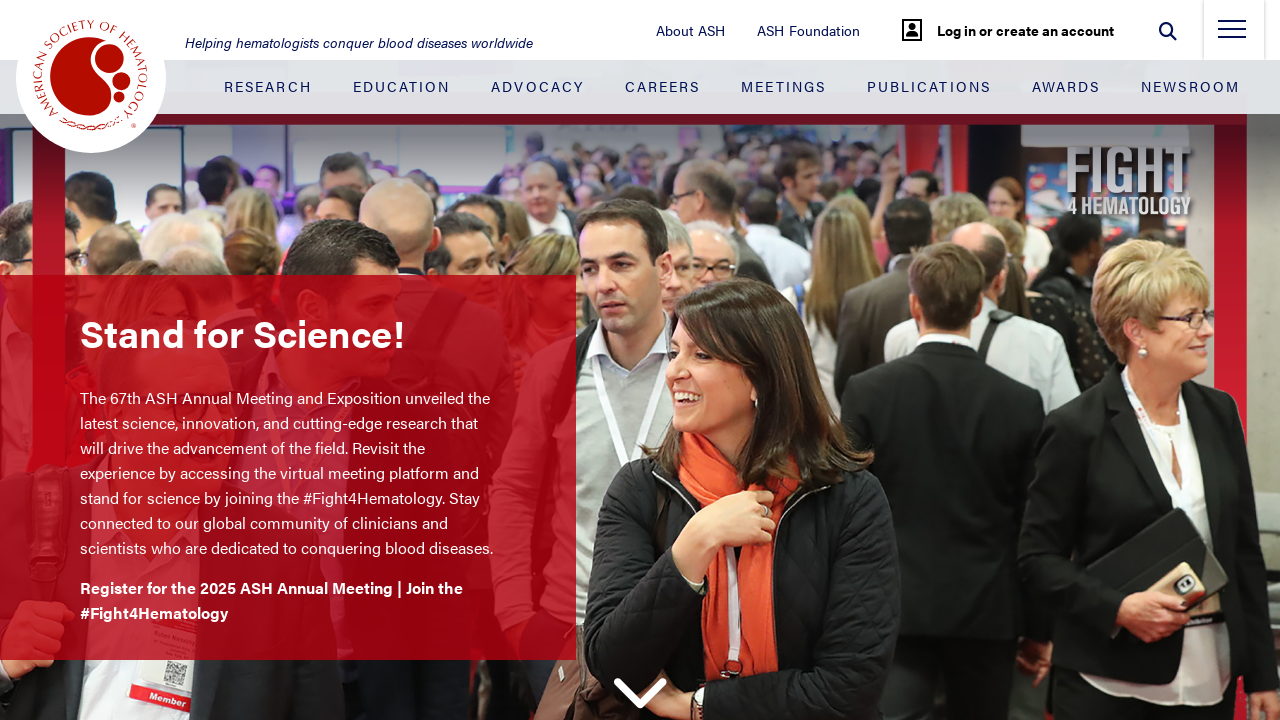

Clicked Meetings navigation link at (784, 86) on .justify-content-between > .nav-item:nth-child(5) > .nav-link
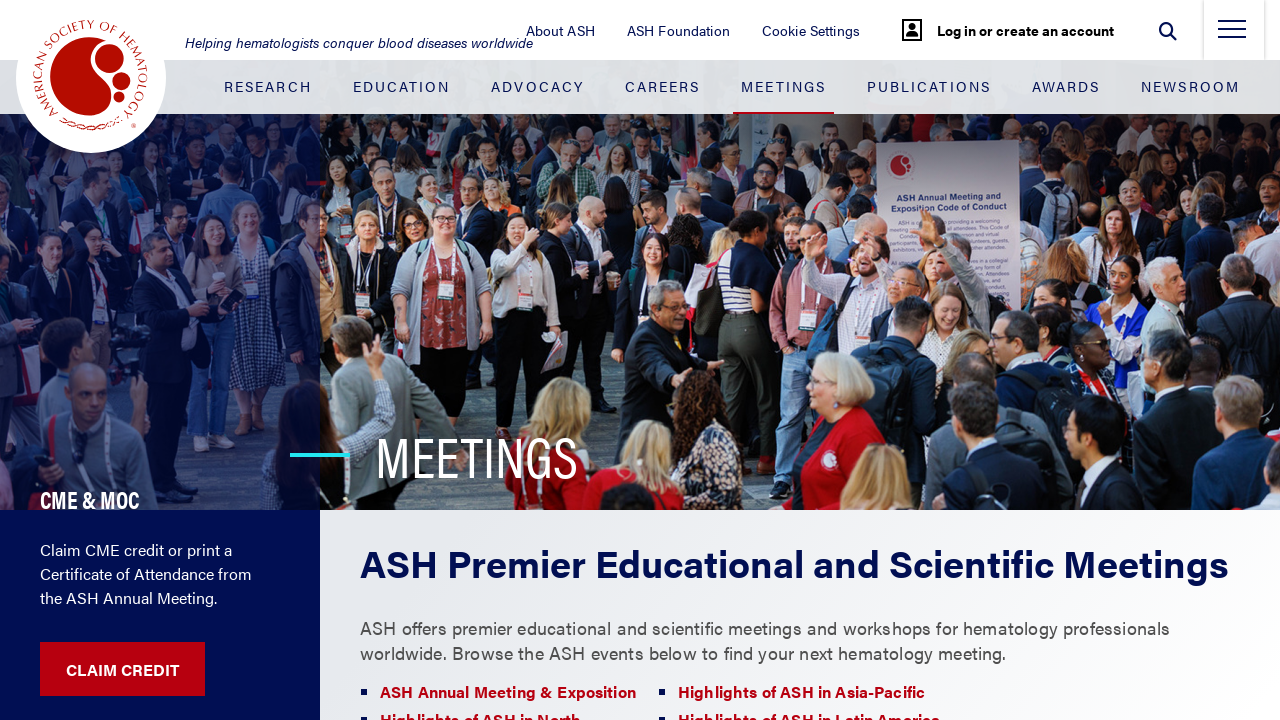

Meetings page loaded - verified navbar logo is present
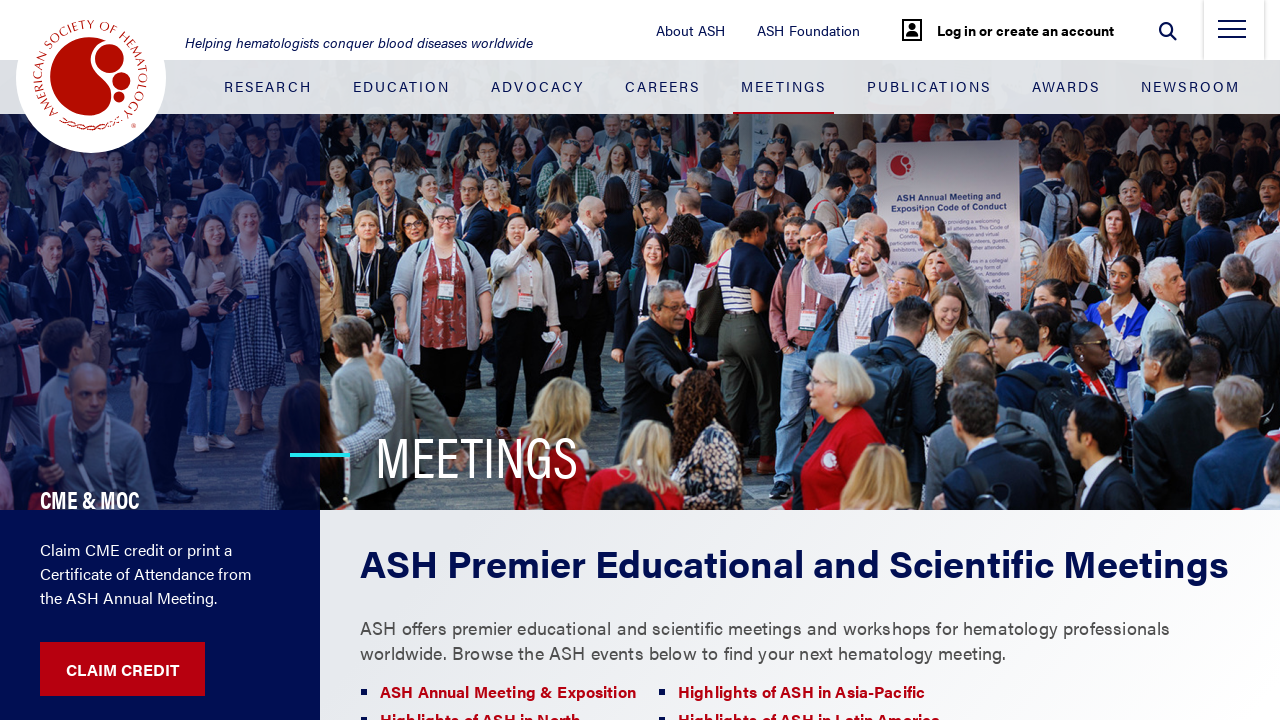

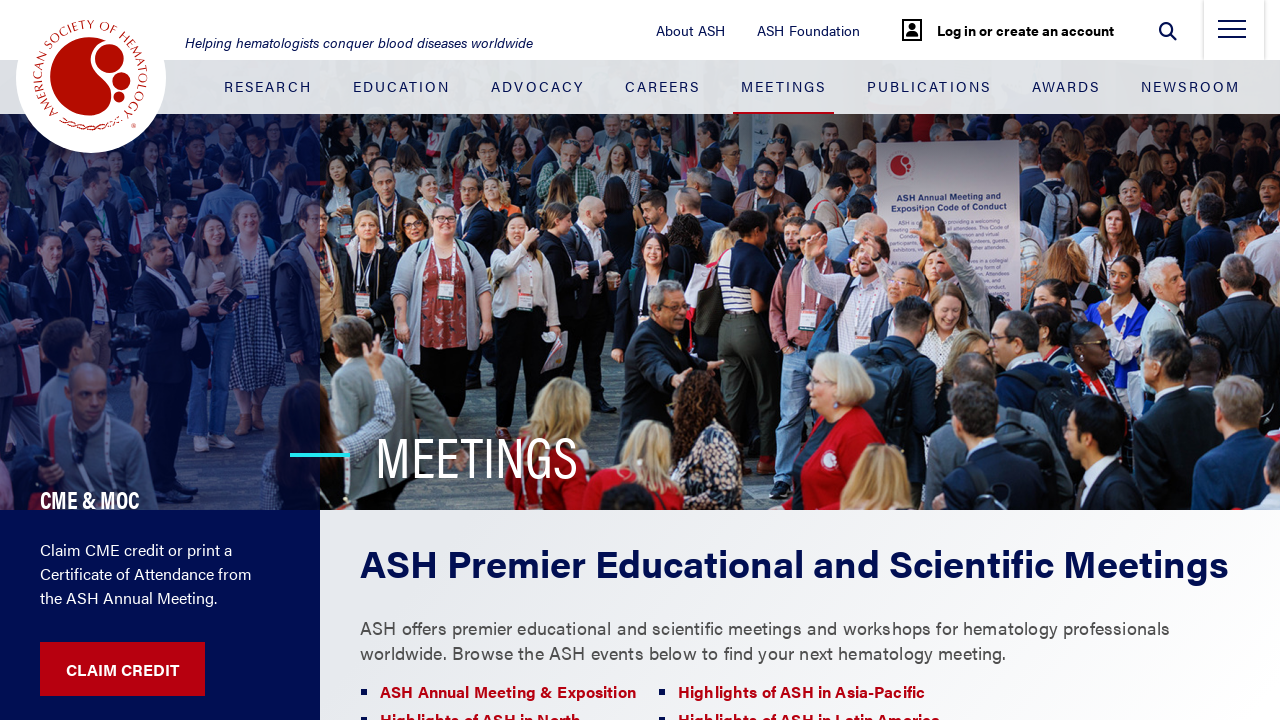